Tests navigating to a new page by extracting the href attribute from a link, searching for a course, then using browser navigation to go back and forward

Starting URL: https://www.letskodeit.com/practice

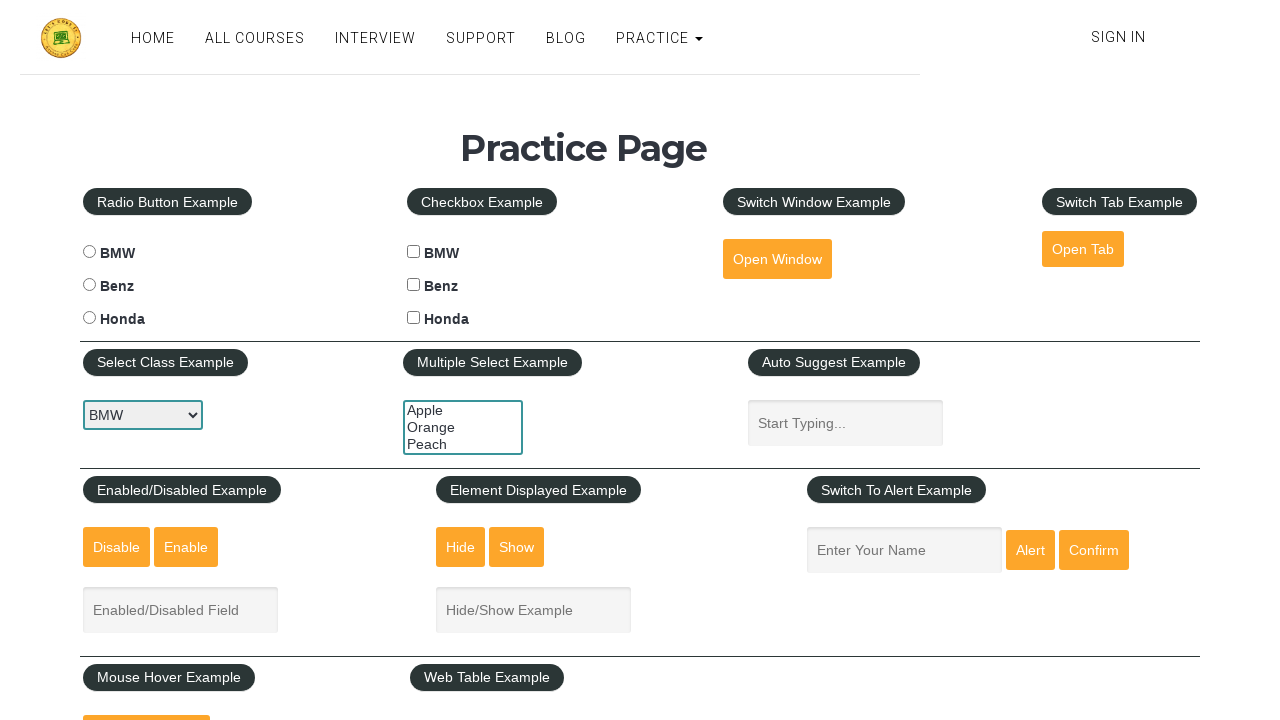

Located the 'Open Tab' link element
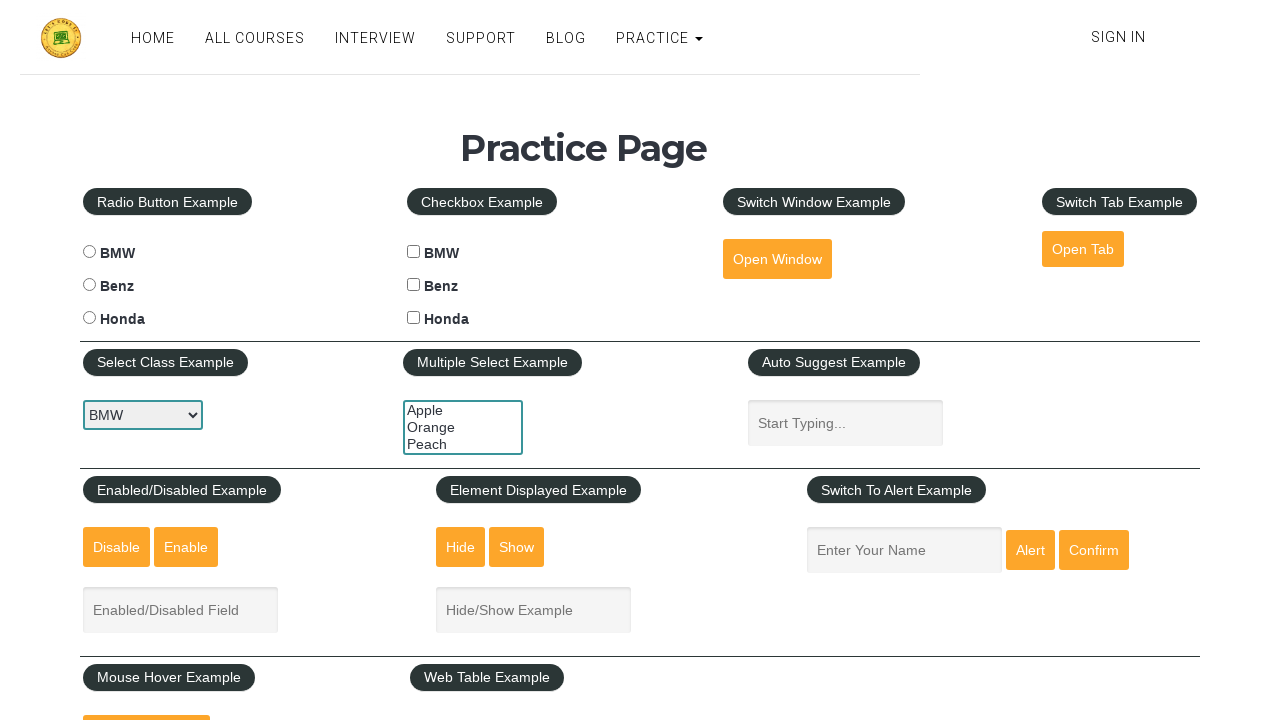

Extracted href attribute from 'Open Tab' link
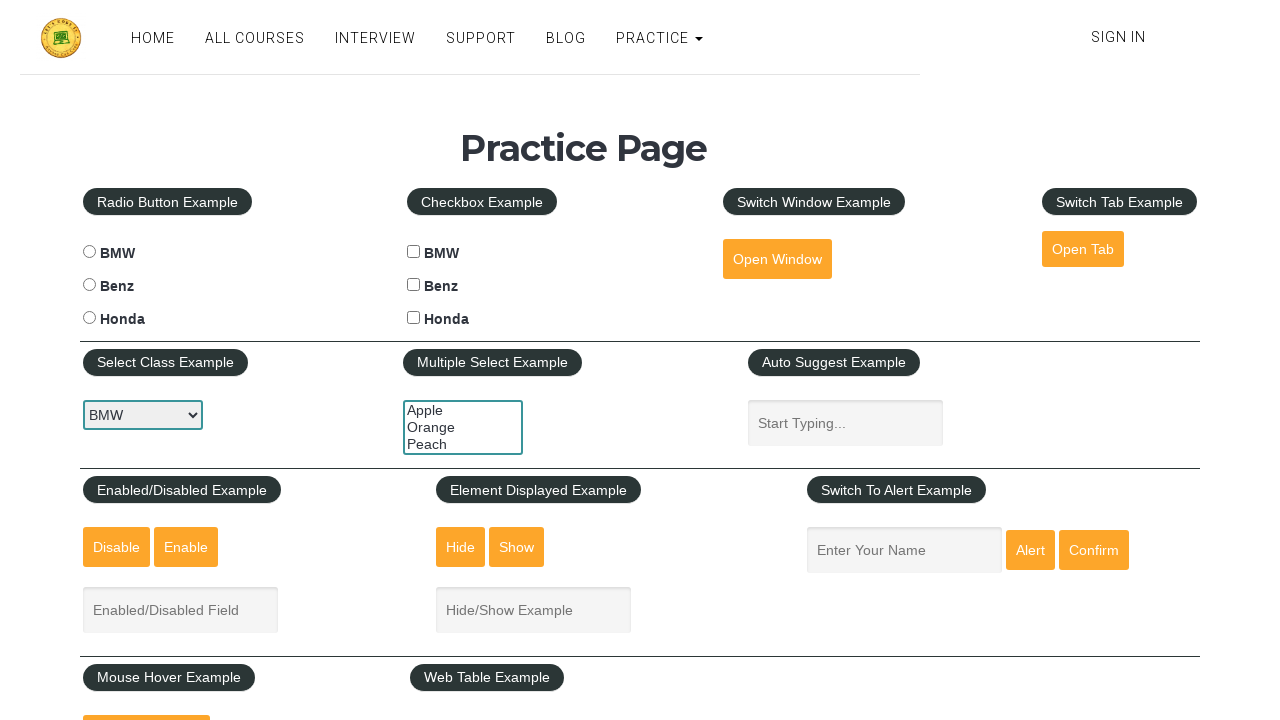

Navigated to the extracted href URL
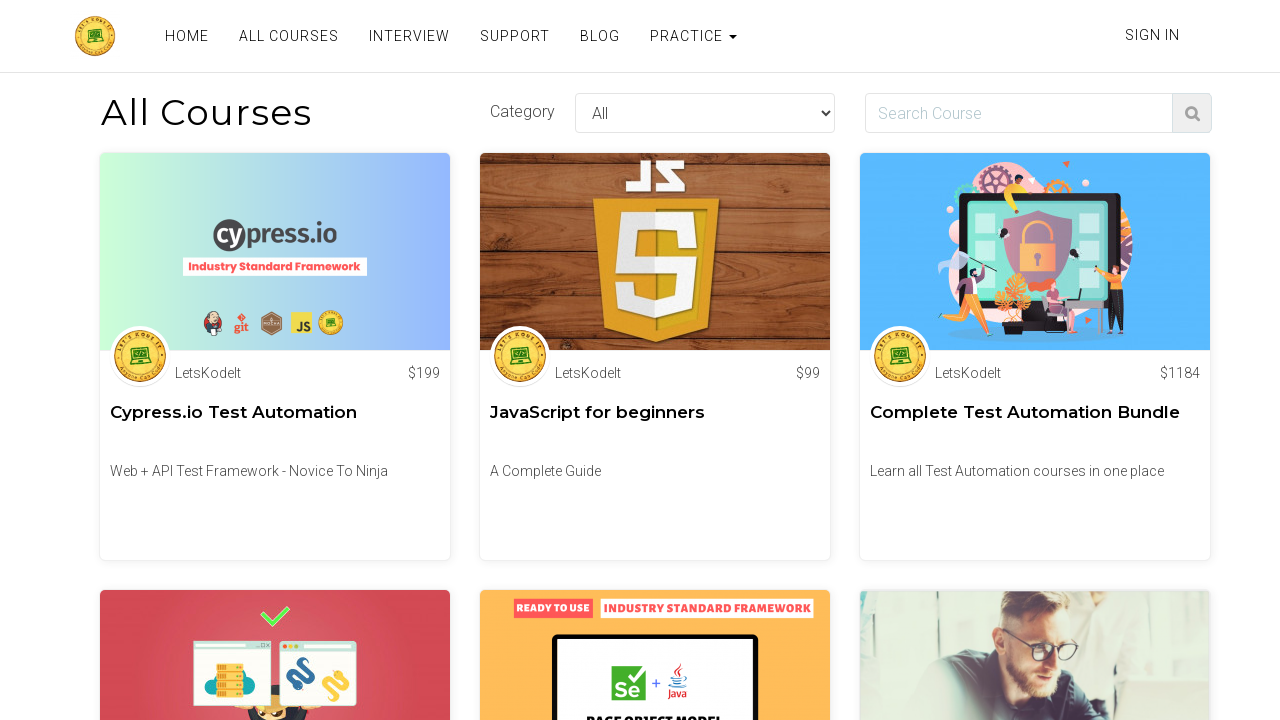

Filled course search field with 'selenium WebDriver Advanced' on .form-control.find-input.dynamic-text
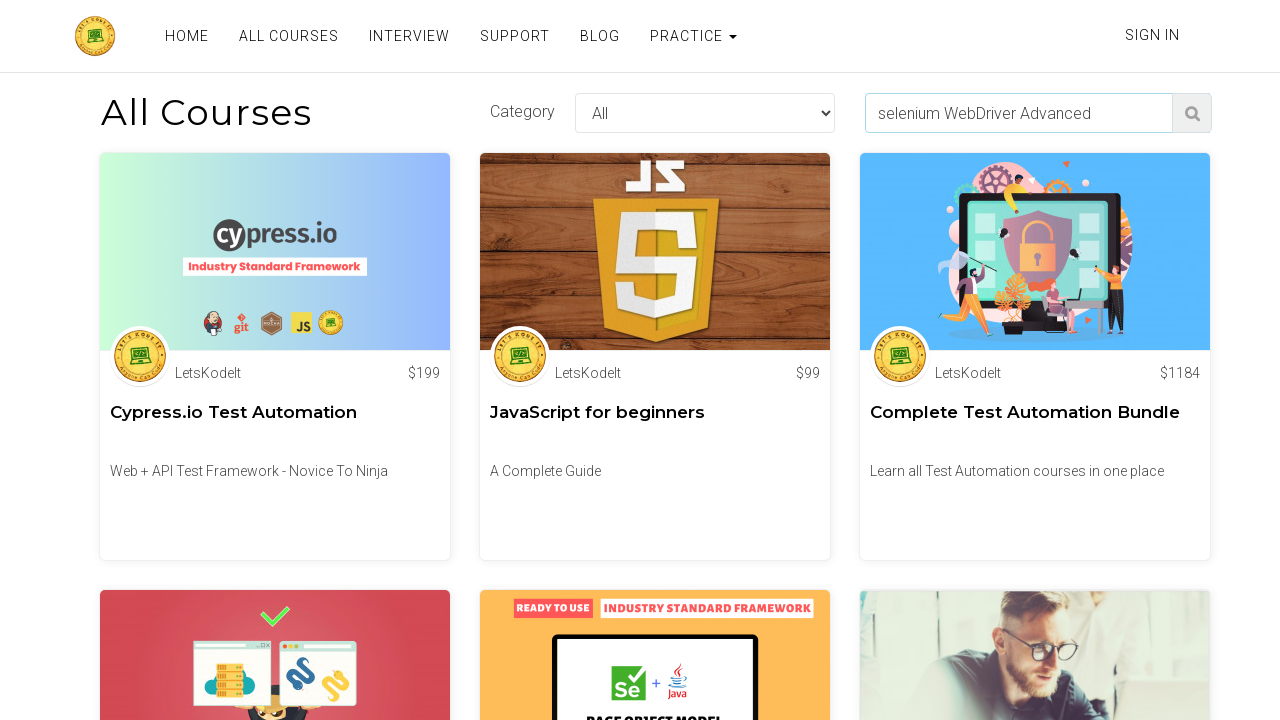

Clicked the search course button at (1192, 113) on .find-course.search-course
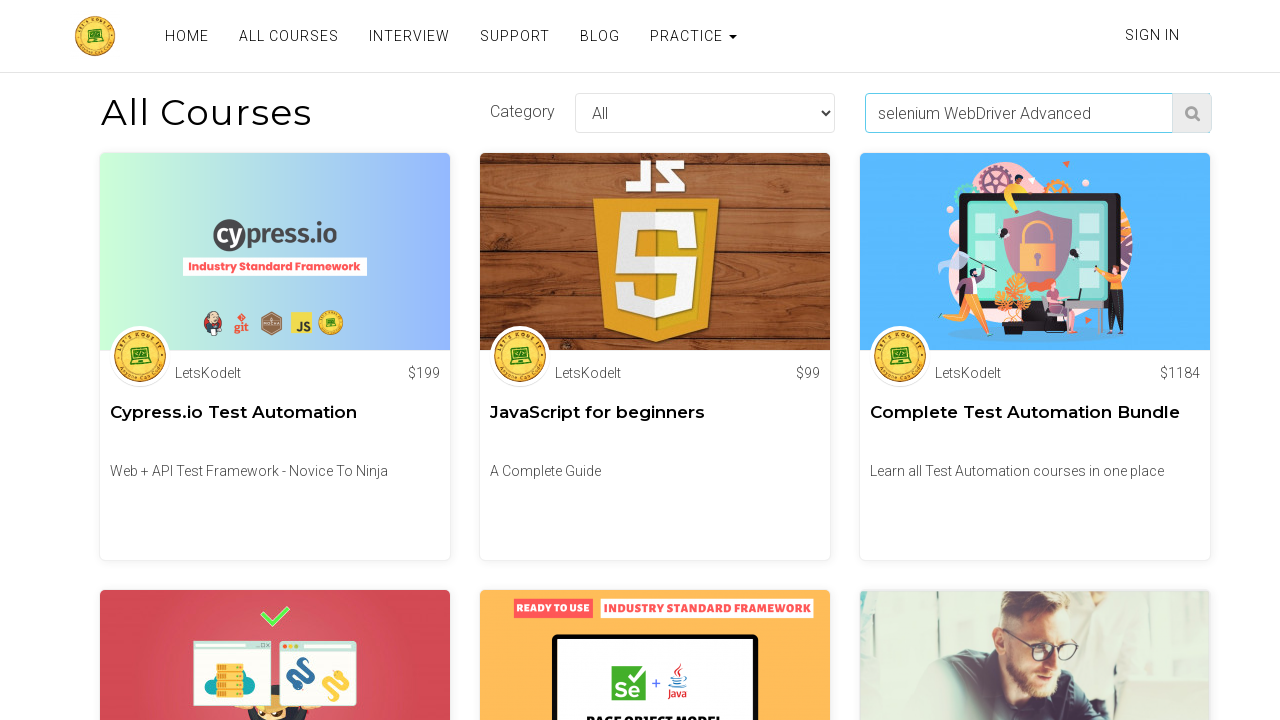

Navigated back to the previous page
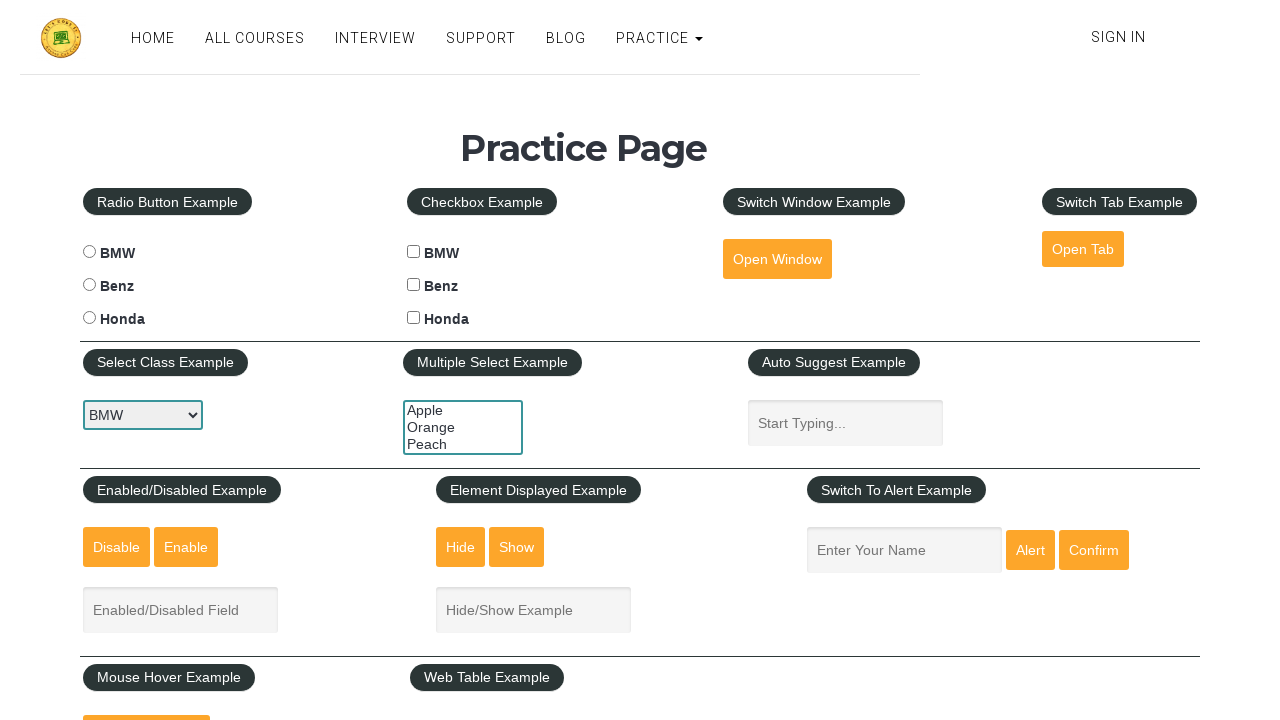

Navigated forward to the course search results page
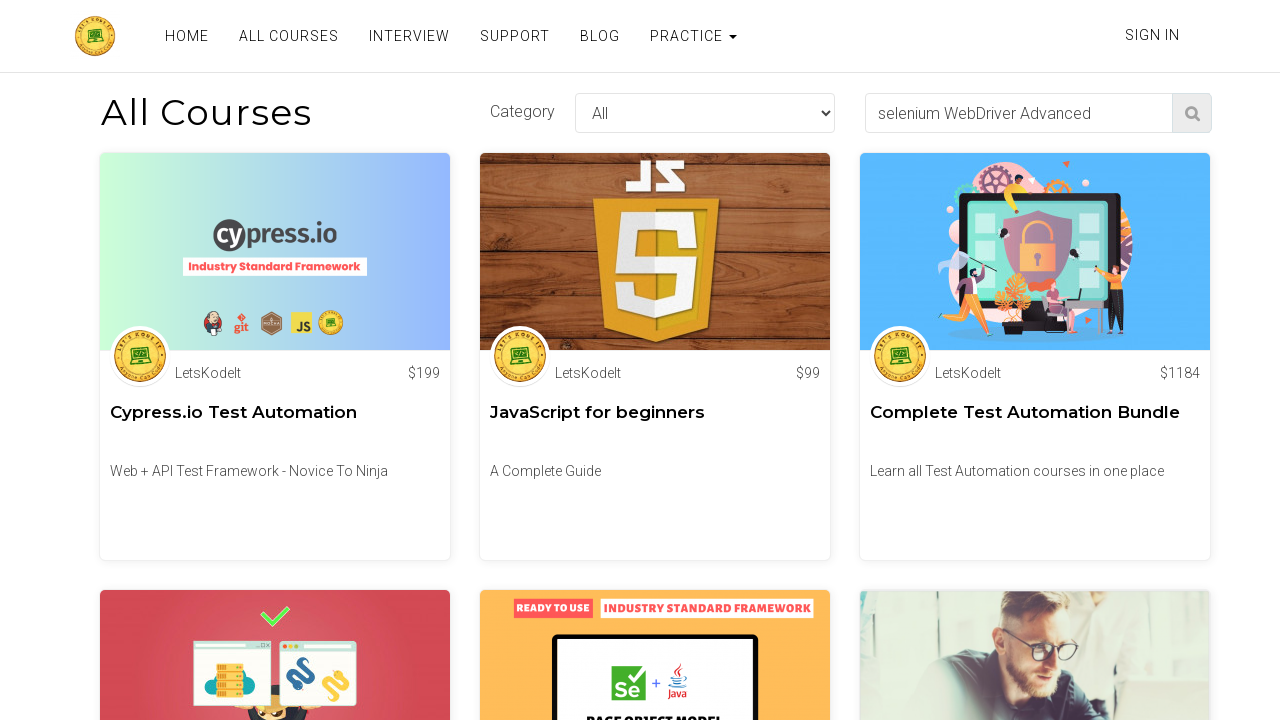

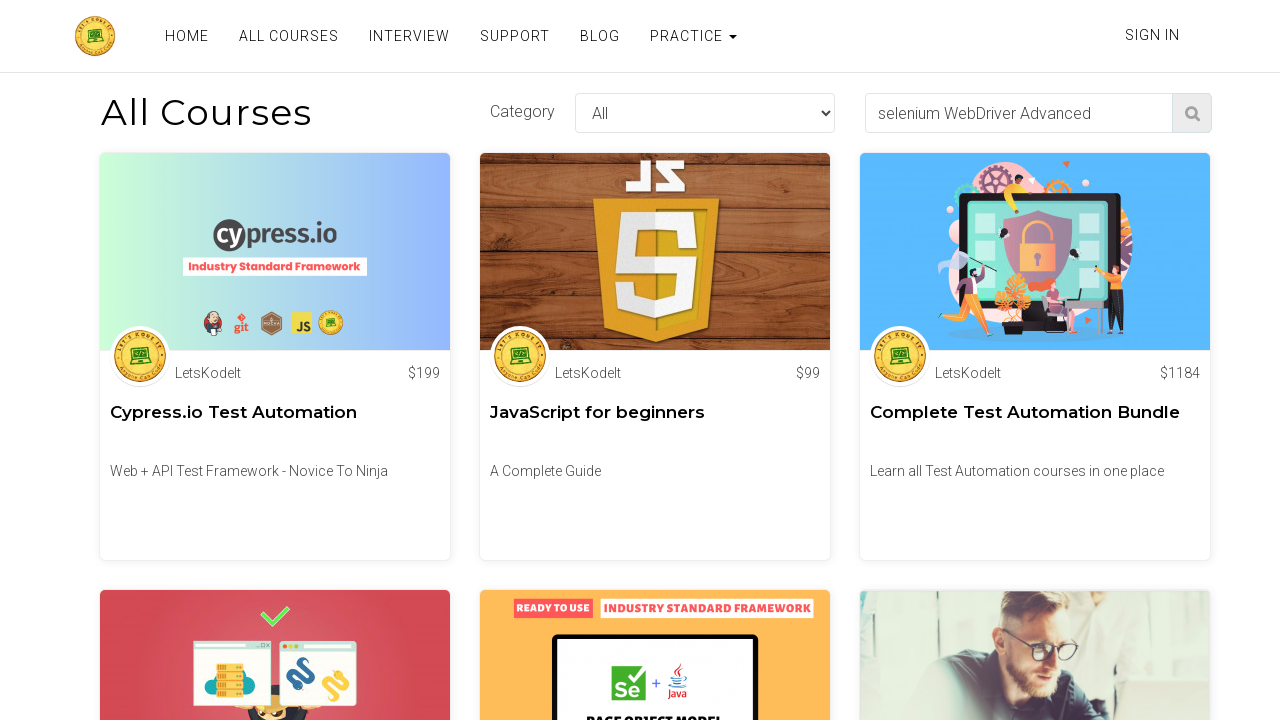